Tests e-commerce shopping flow by searching for a product (Cashews), adding it to cart, and proceeding through checkout to place an order.

Starting URL: https://rahulshettyacademy.com/seleniumPractise/#/

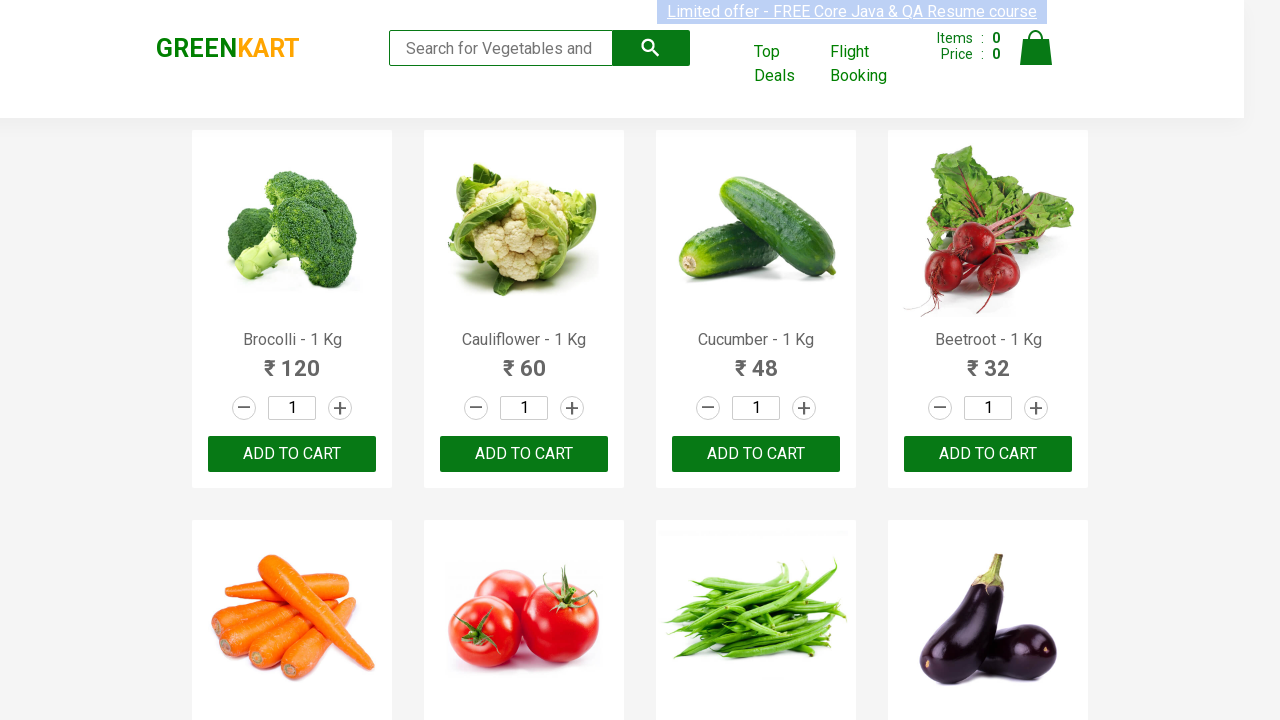

Filled search box with 'ca' to find Cashews on .search-keyword
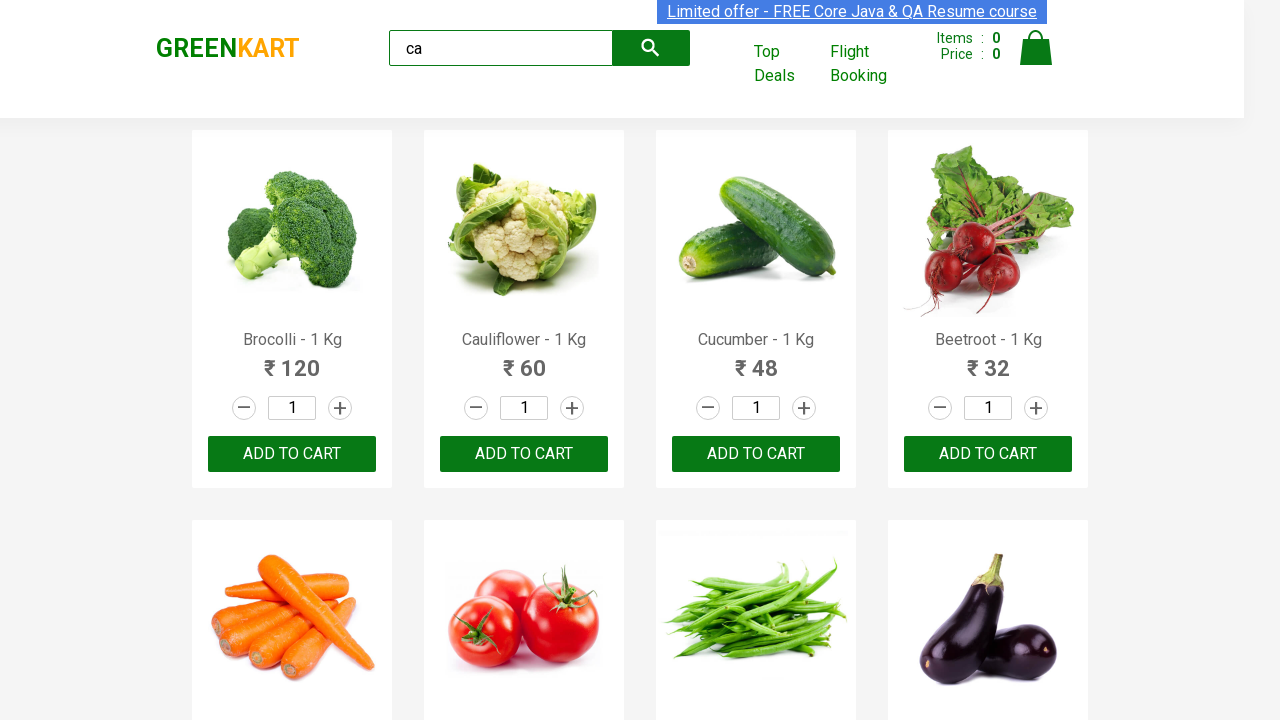

Waited 2 seconds for search results to load
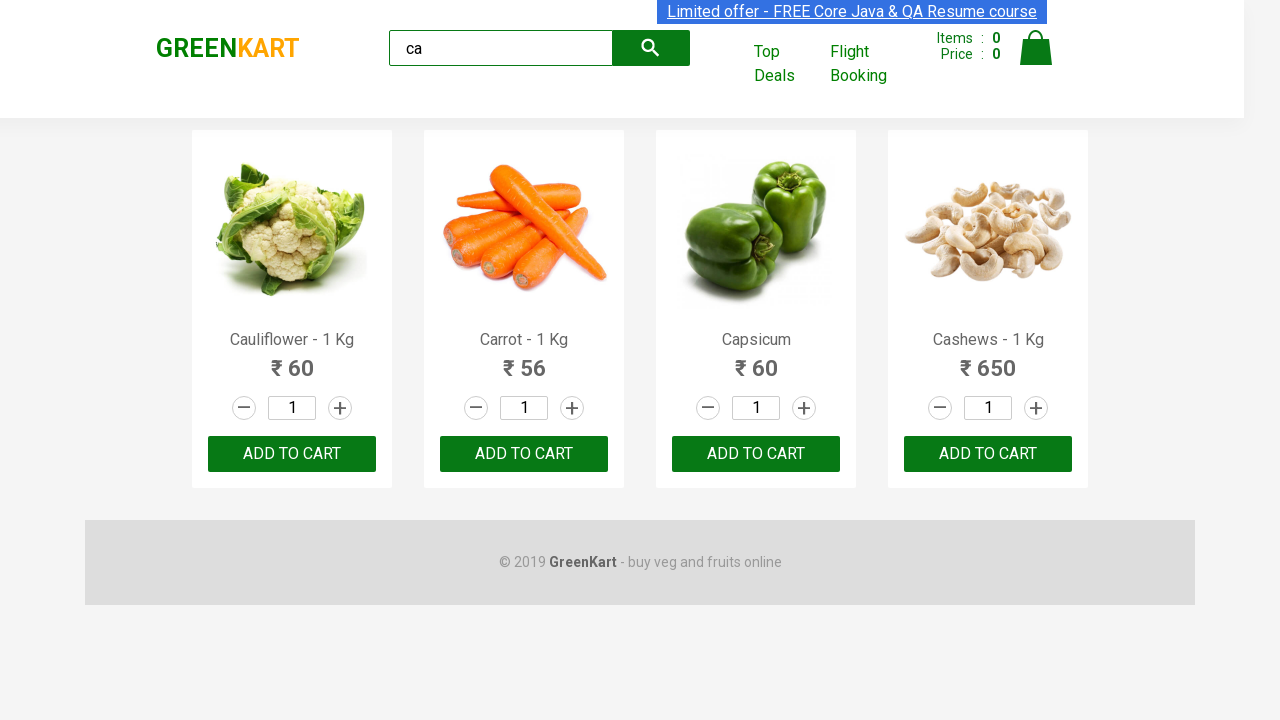

Located all product elements on the page
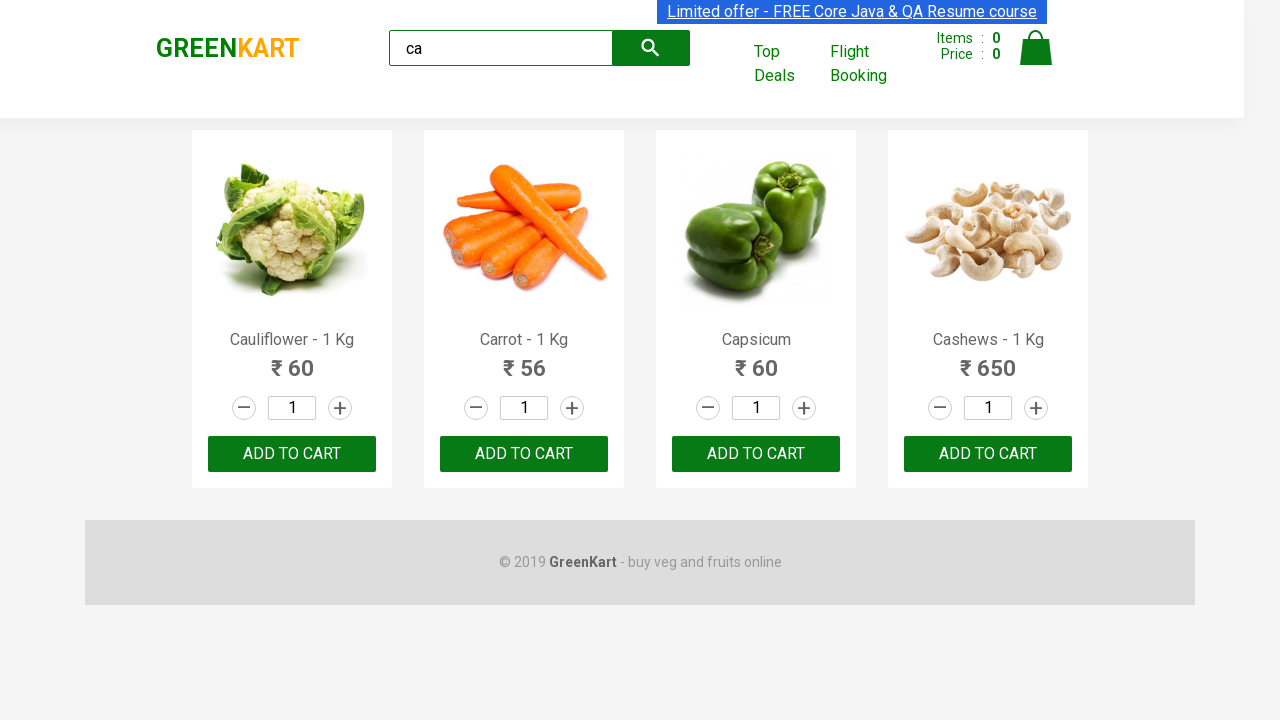

Found Cashews product and clicked Add to Cart button at (988, 454) on .products .product >> nth=3 >> button
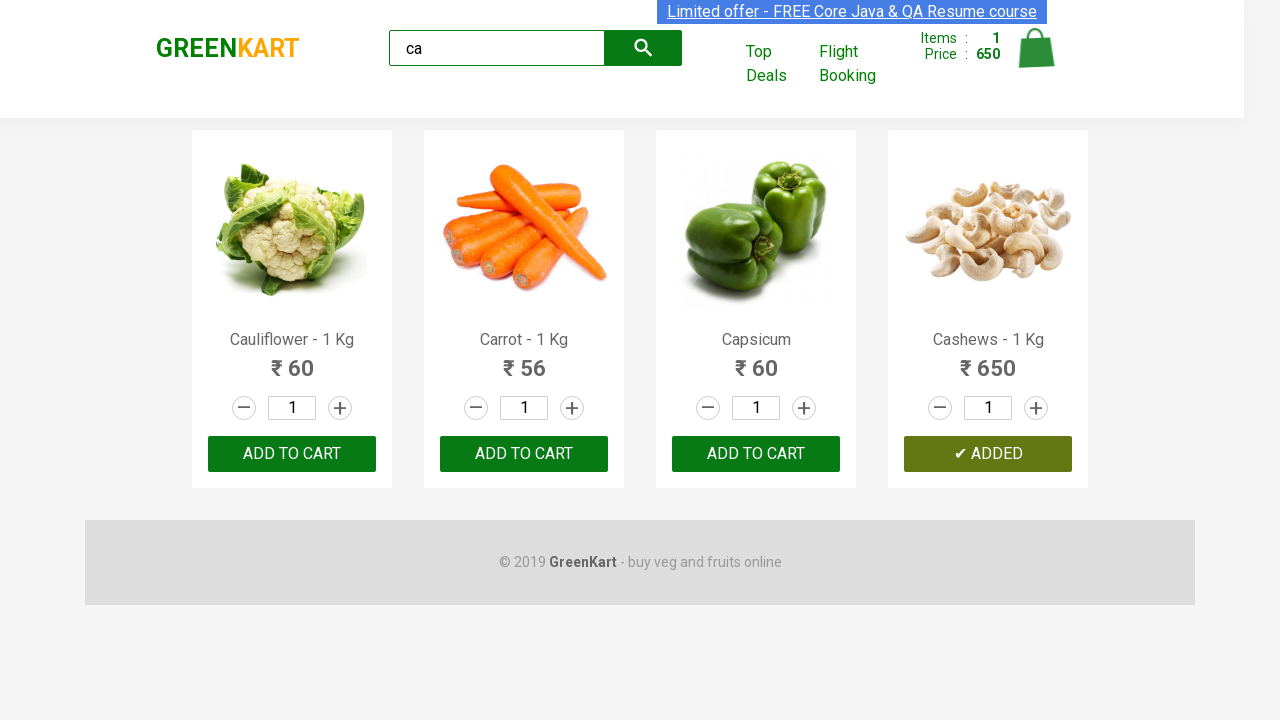

Waited for brand logo to be visible
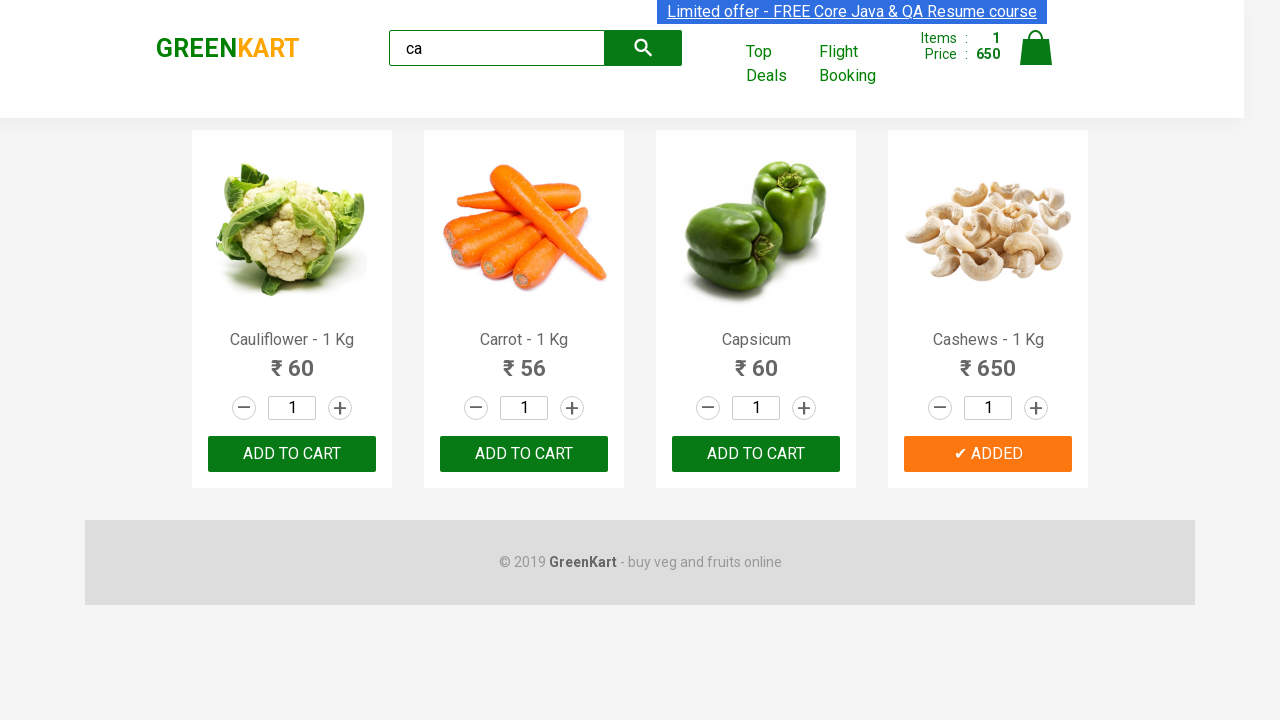

Verified brand logo text is 'GREENKART'
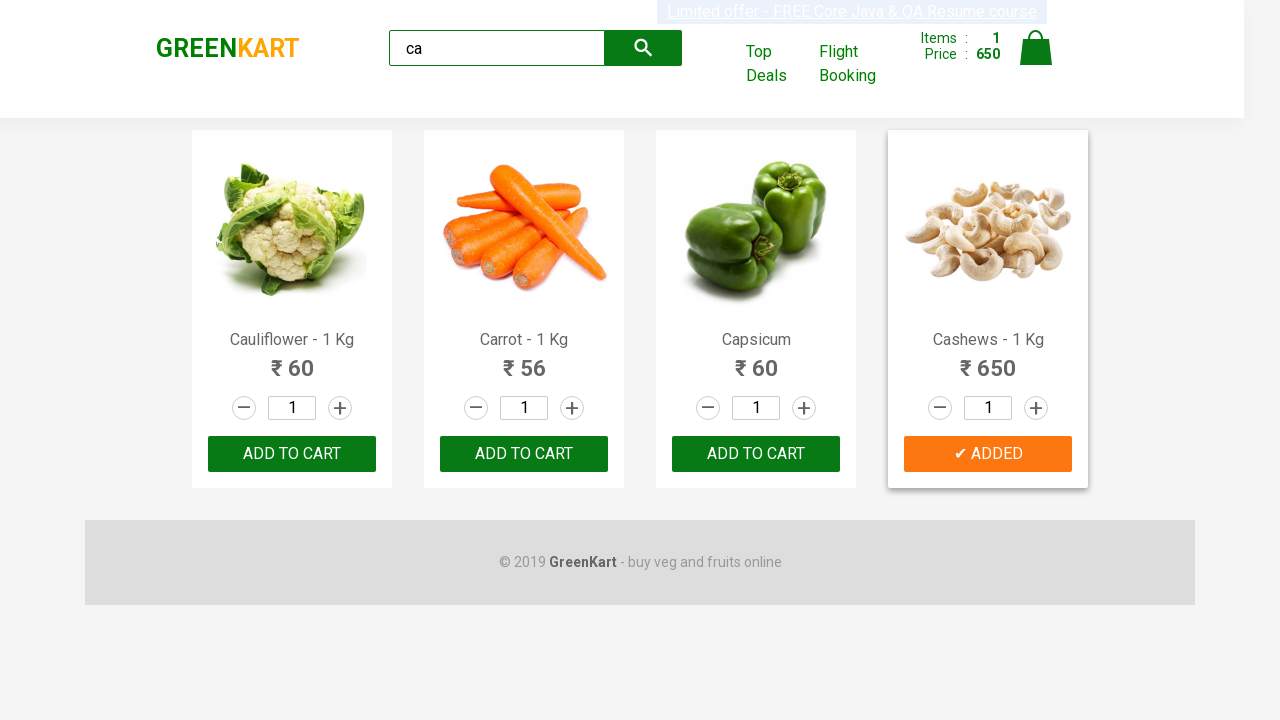

Clicked on cart icon to view shopping cart at (1036, 48) on .cart-icon > img
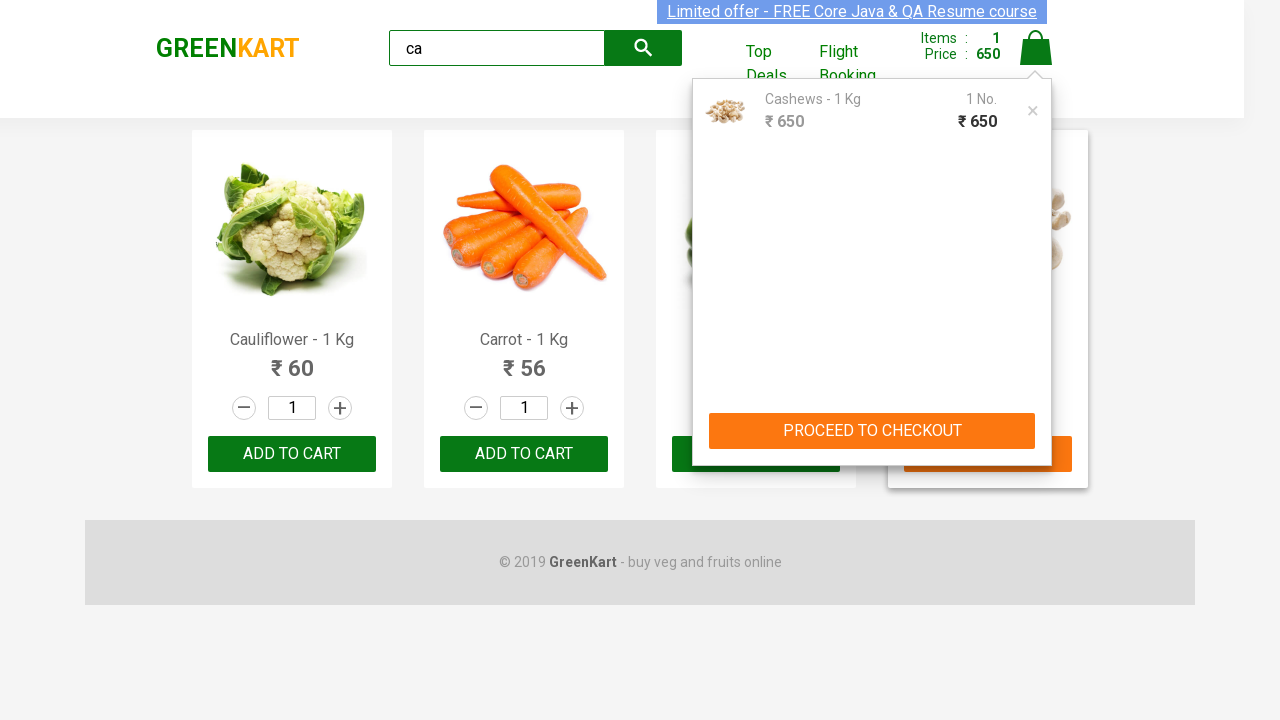

Clicked 'PROCEED TO CHECKOUT' button at (872, 431) on text=PROCEED TO CHECKOUT
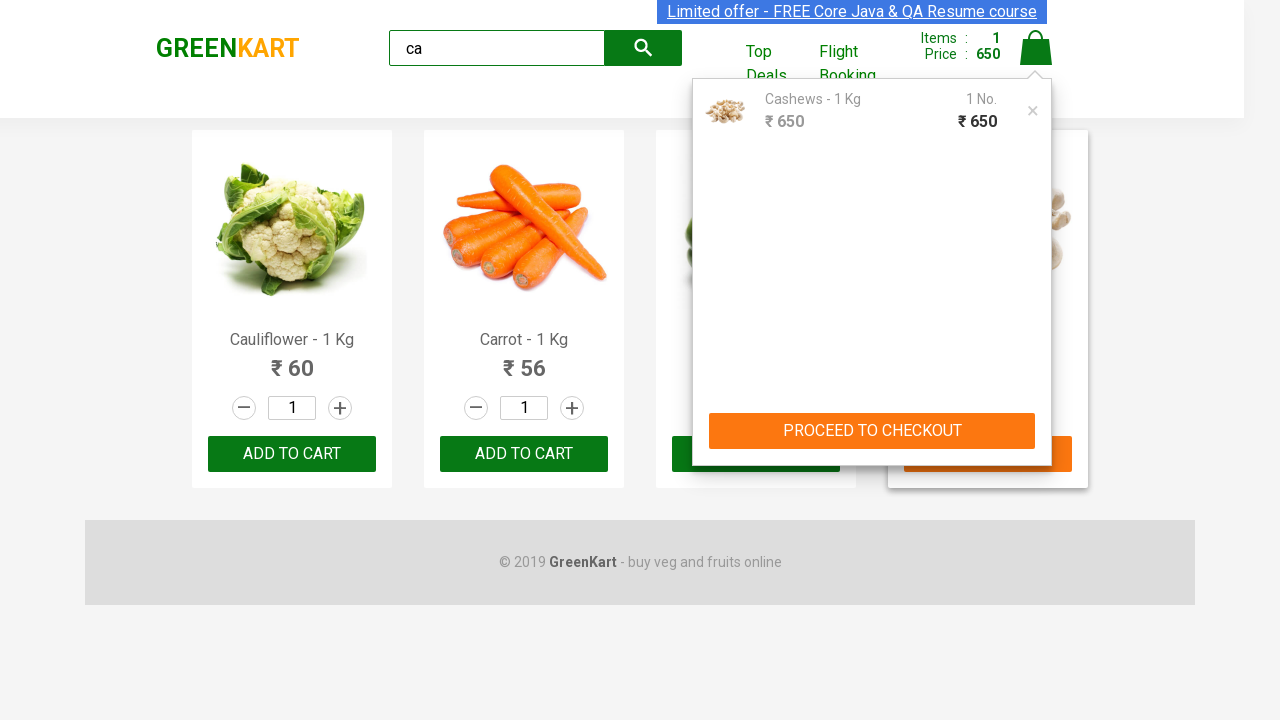

Clicked 'Place Order' button to complete purchase at (1036, 420) on text=Place Order
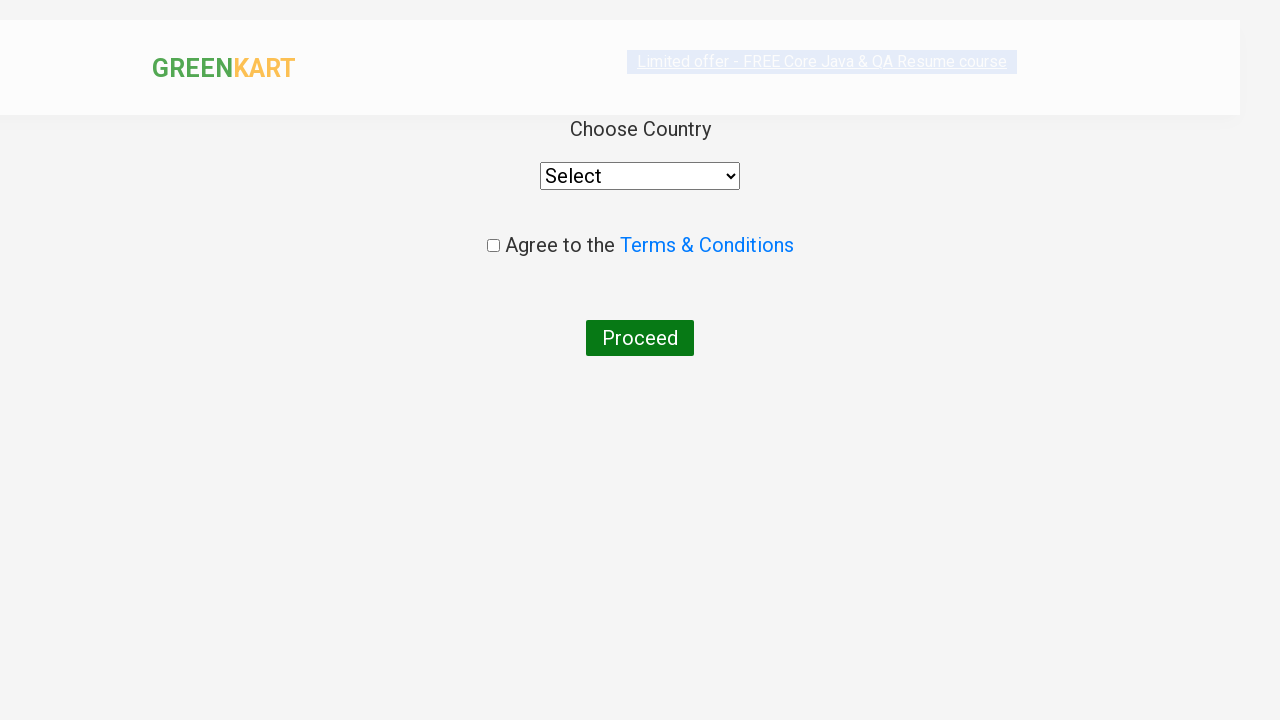

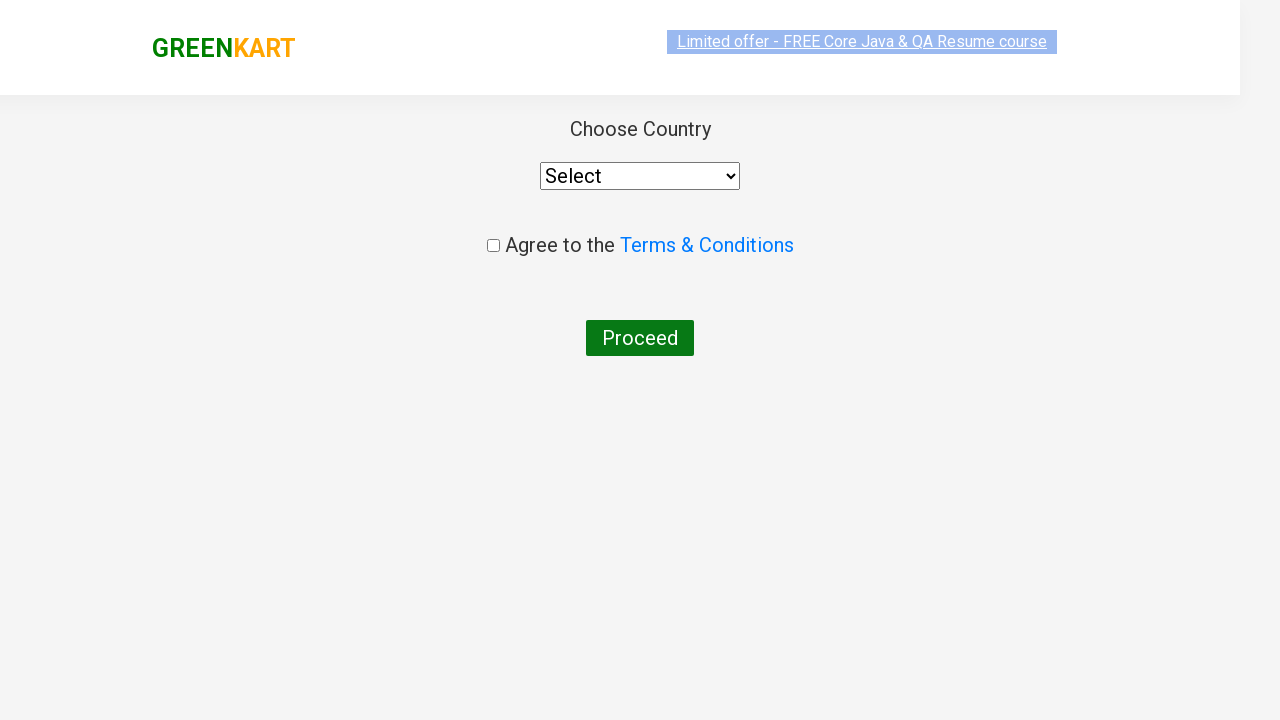